Tests a confirm alert dialog by dismissing it

Starting URL: https://demoqa.com/alerts

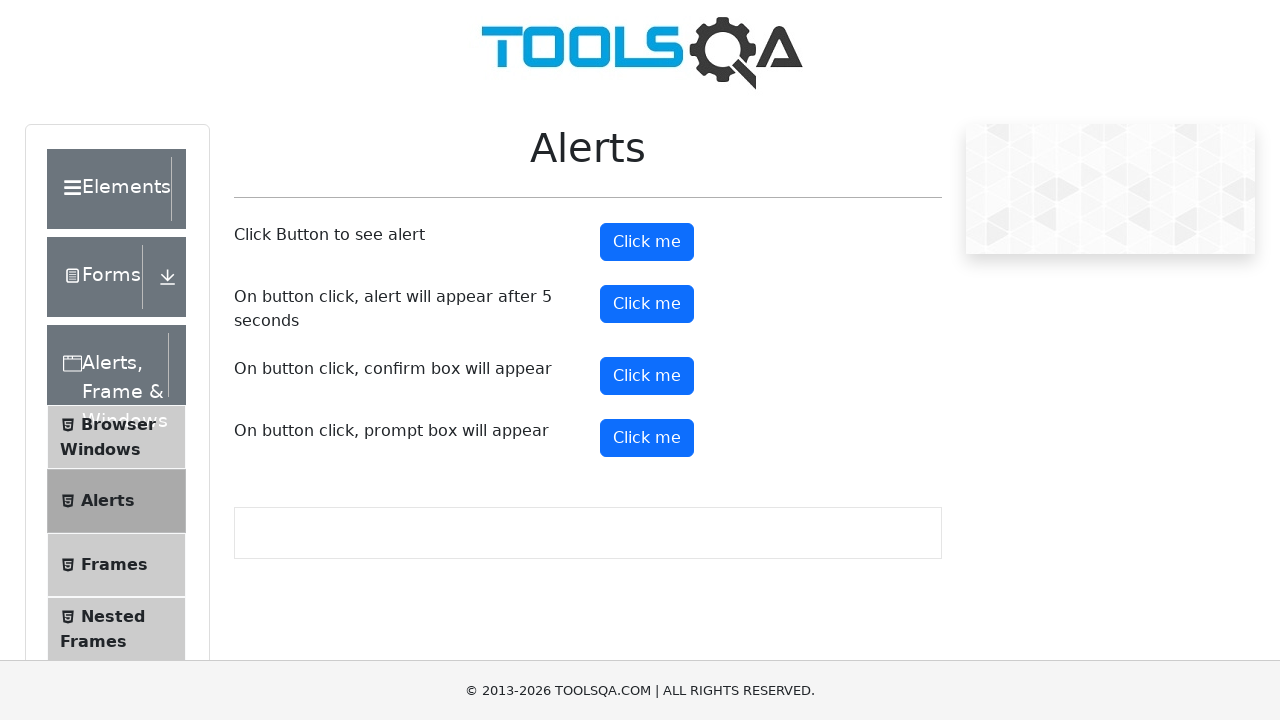

Set up dialog handler to dismiss confirm dialogs
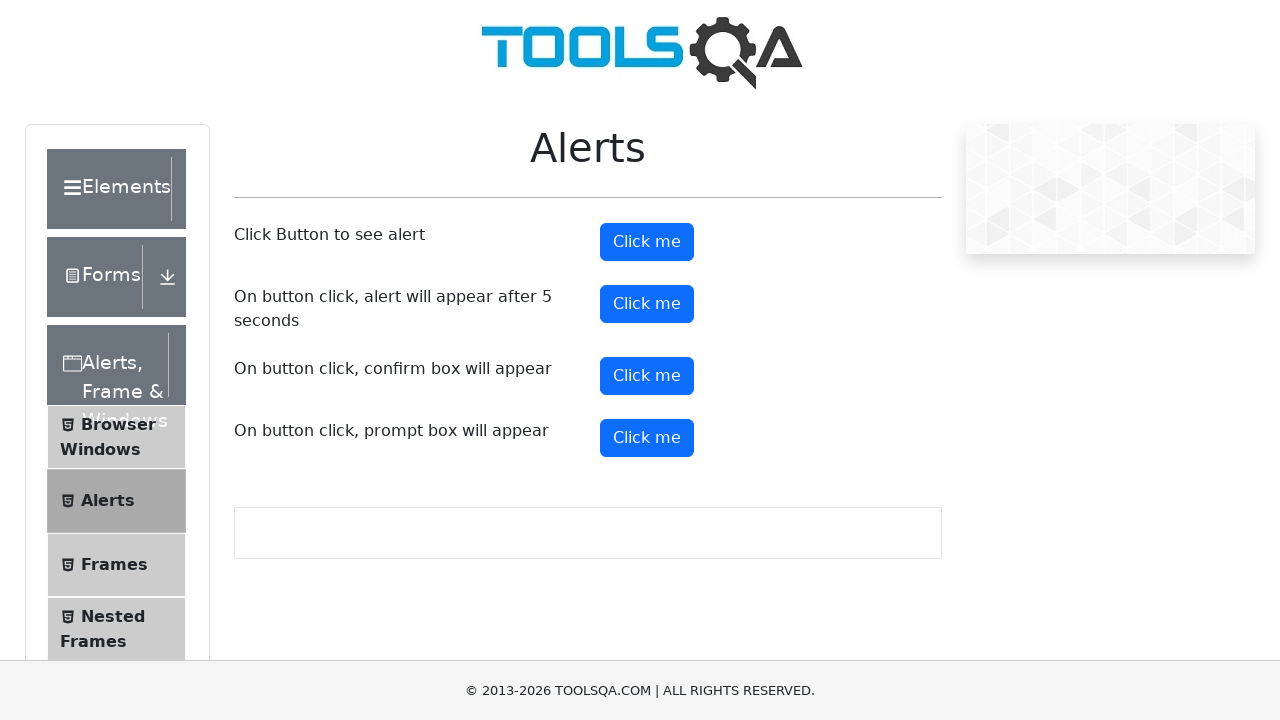

Clicked confirm button to trigger alert dialog at (647, 376) on #confirmButton
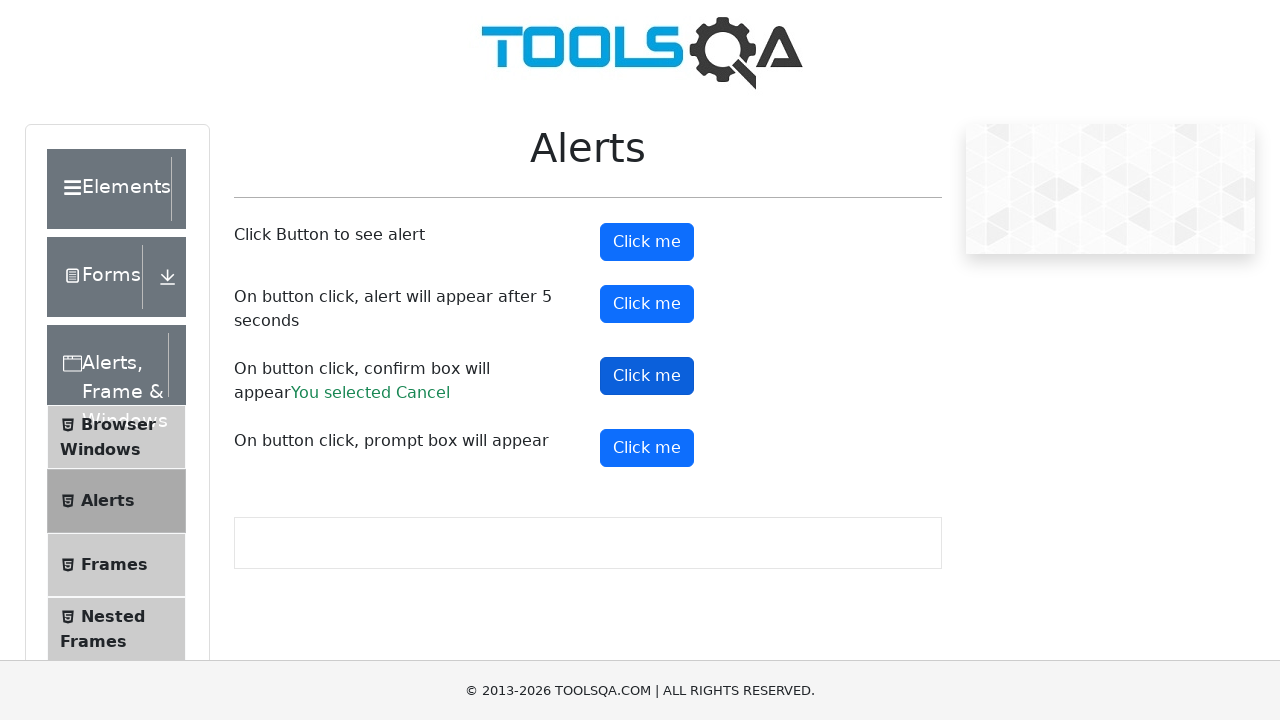

Confirm result element loaded after dismissing alert
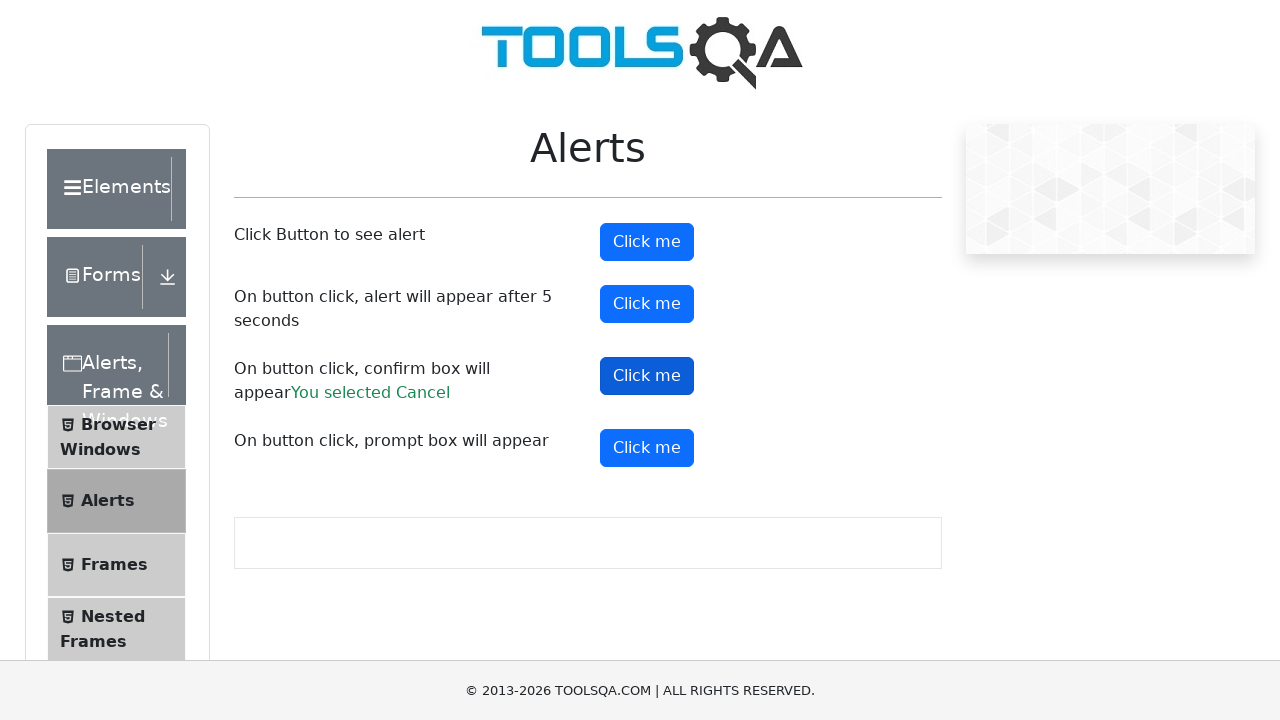

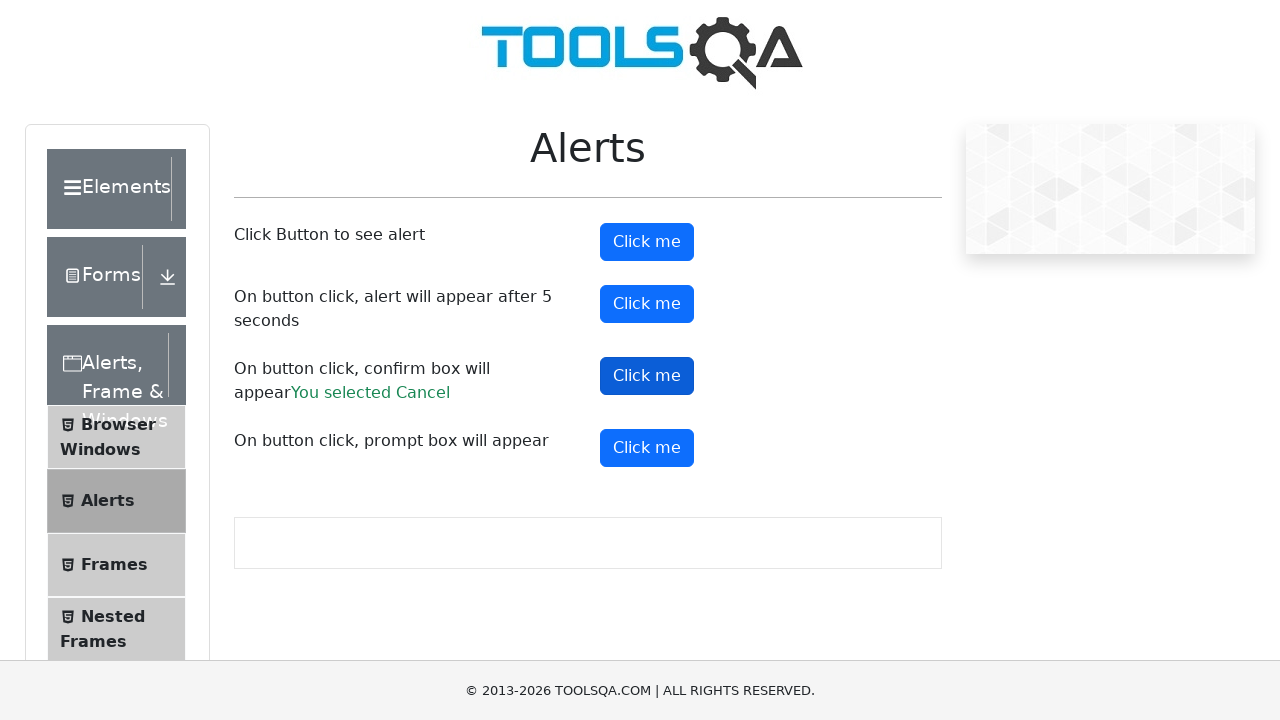